Tests a form submission by filling in name, password, selecting drink checkboxes, color radio button, dropdown selection, email, and message fields, then submitting and accepting the alert.

Starting URL: https://practice-automation.com/form-fields/

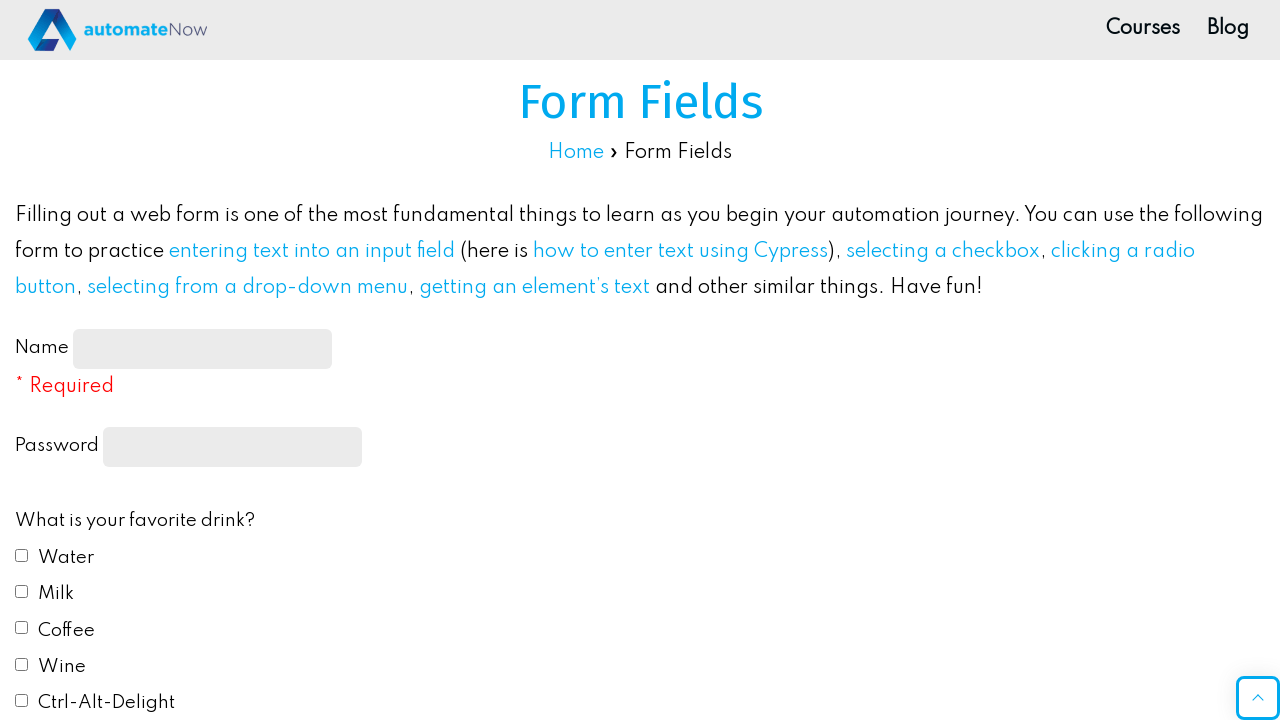

Filled name field with 'John Smith' on #name-input
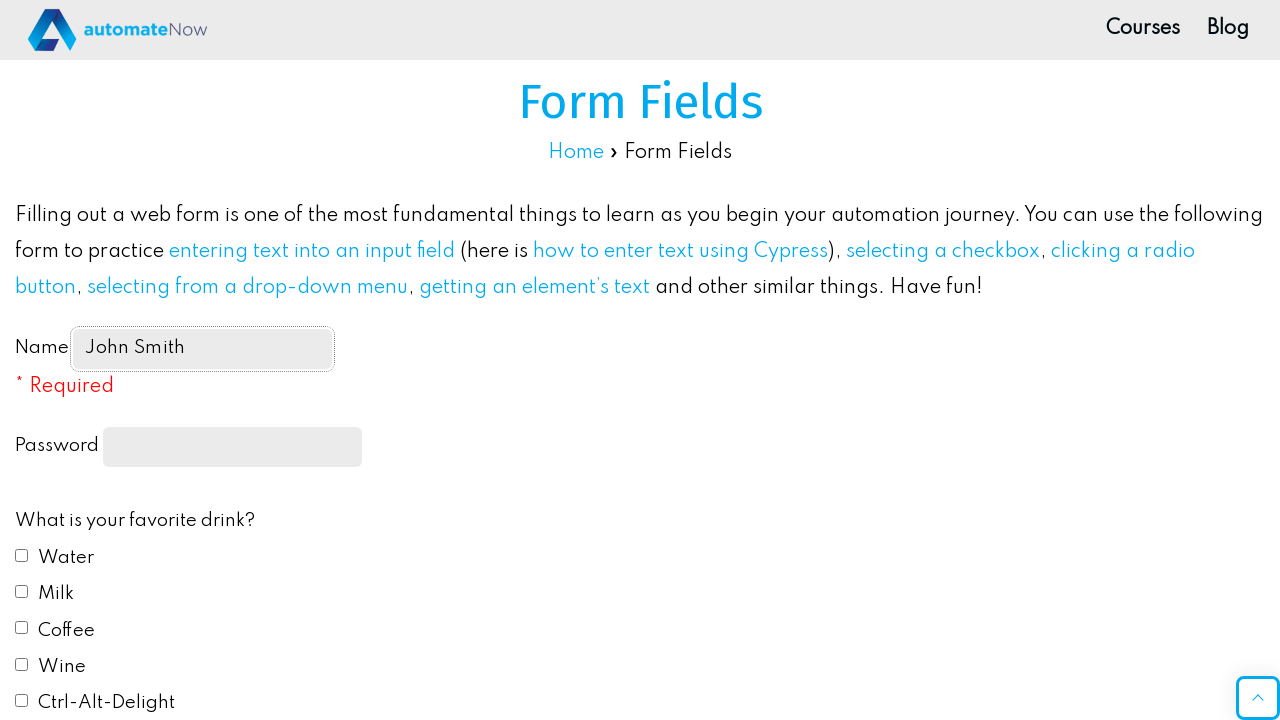

Filled password field with 'SecurePass123' on input[type='password']
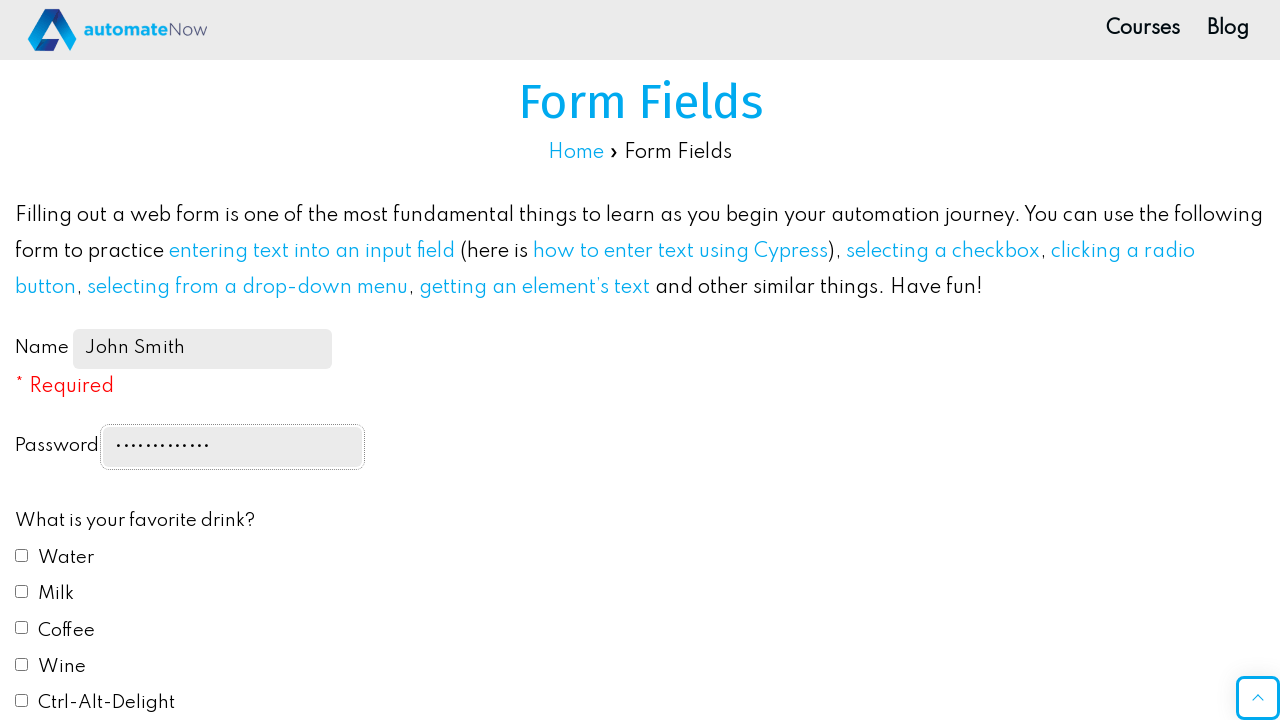

Selected Water checkbox at (22, 555) on #drink1
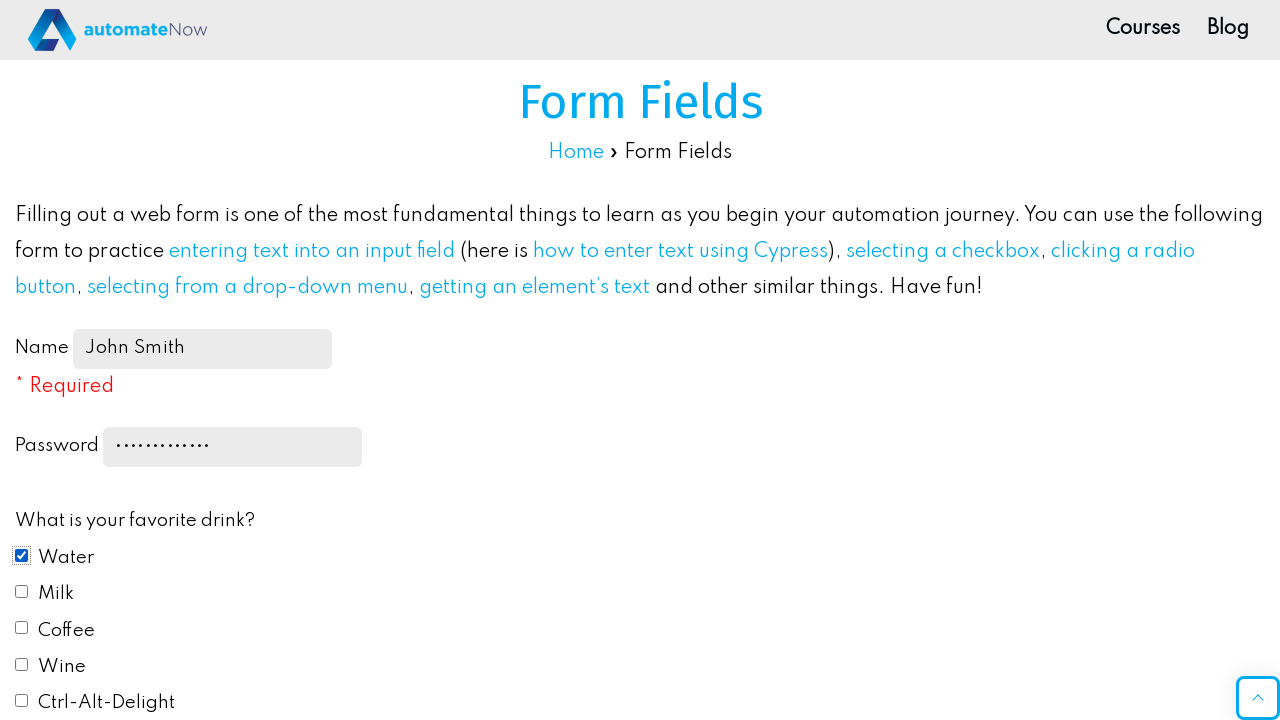

Scrolled down to see more form fields
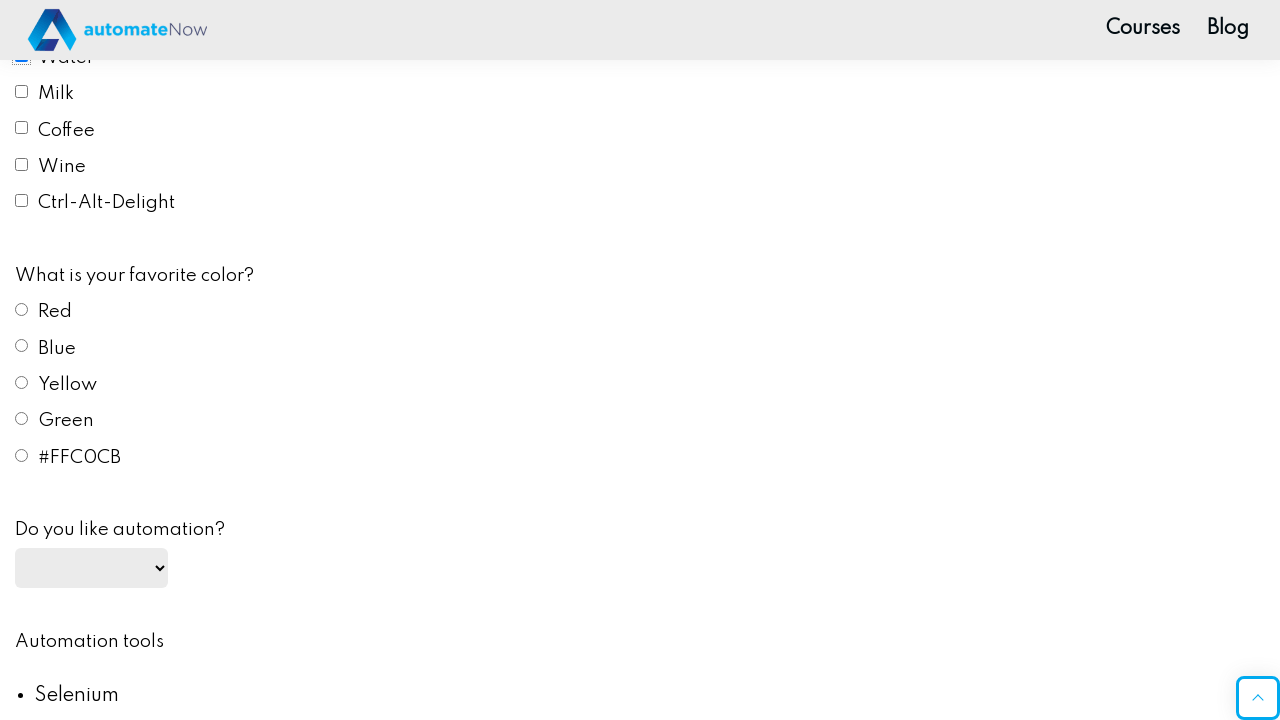

Selected Blue color radio button at (22, 309) on #color1
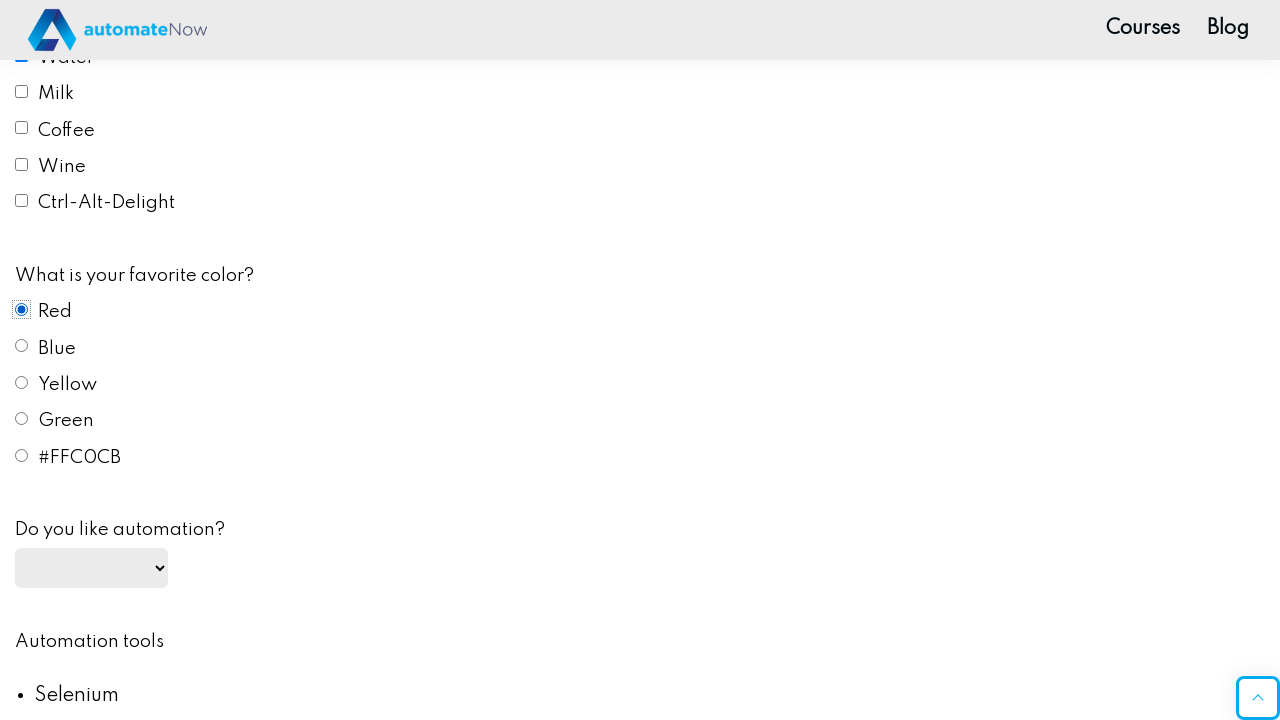

Selected 'yes' from automation dropdown on #automation
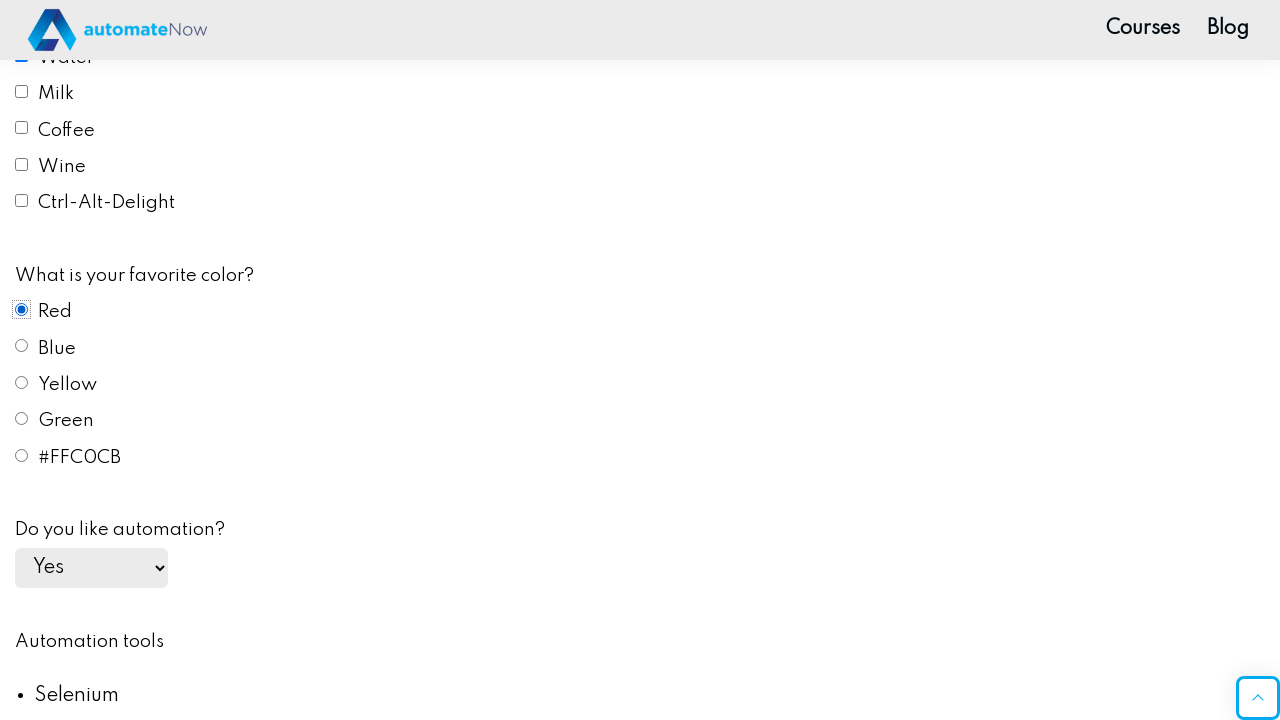

Scrolled down further to reveal email and message fields
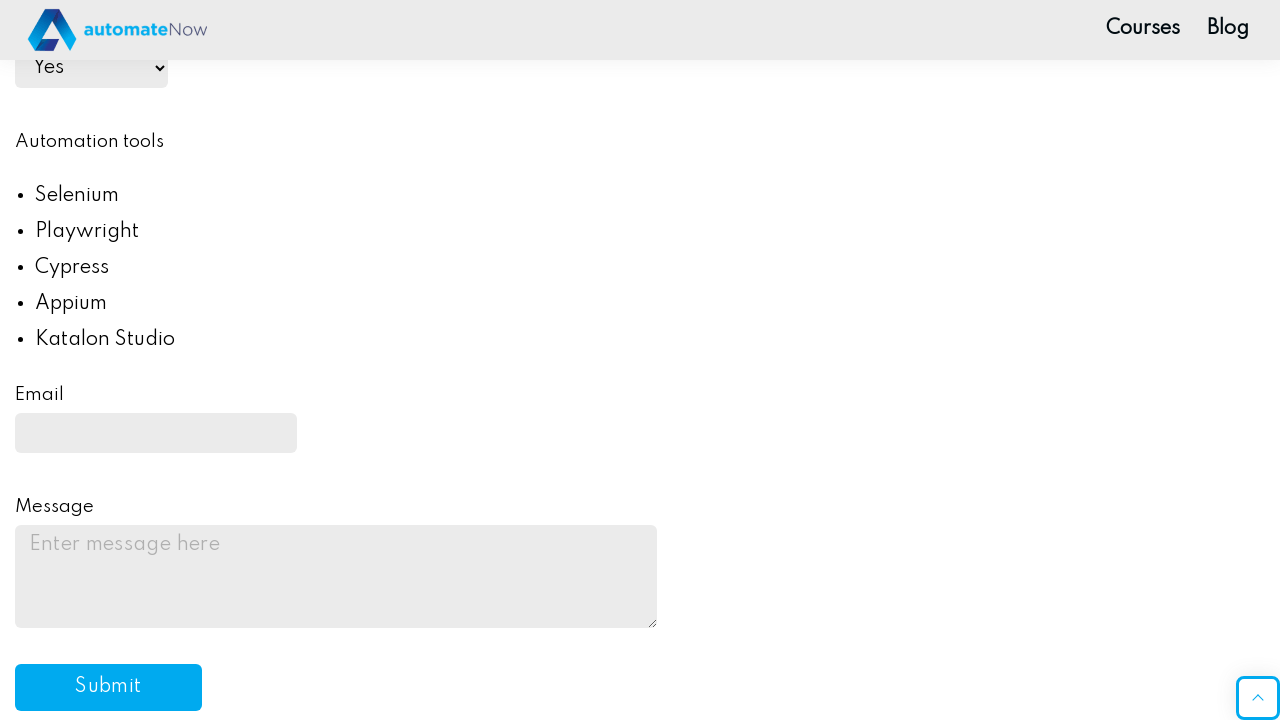

Filled email field with 'john.smith@testmail.com' on #email
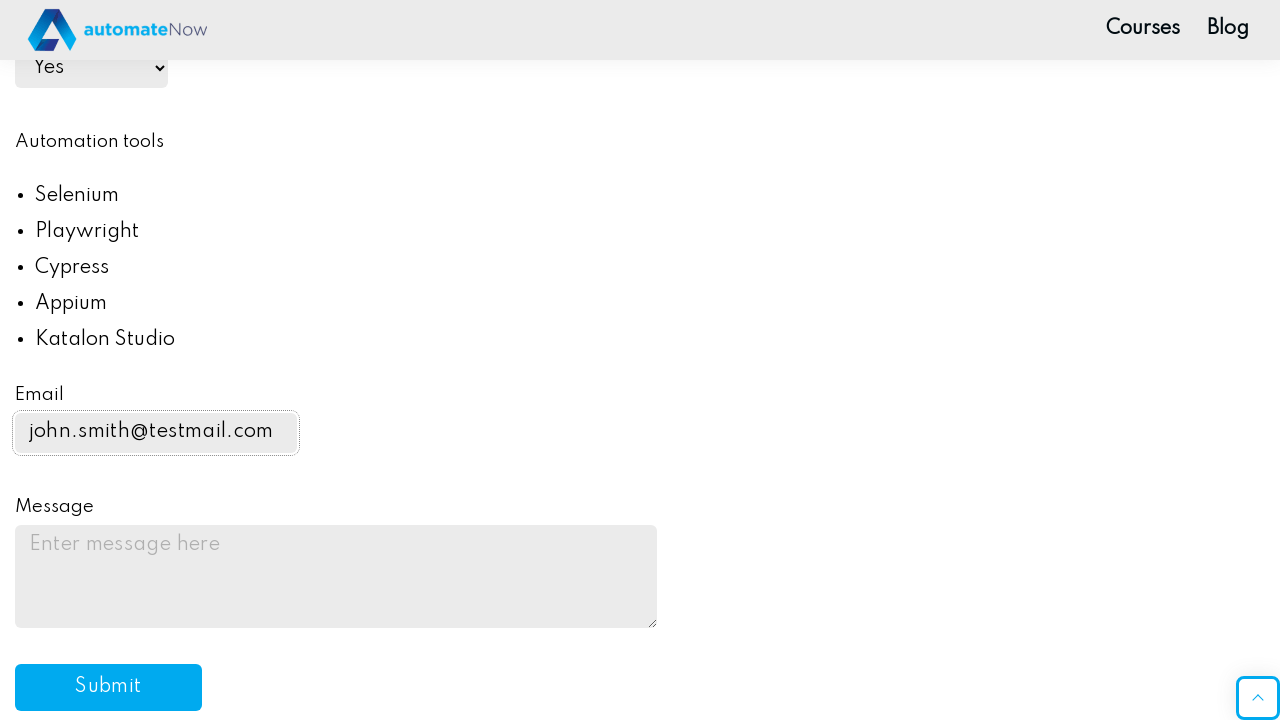

Filled message textarea with test message on #message
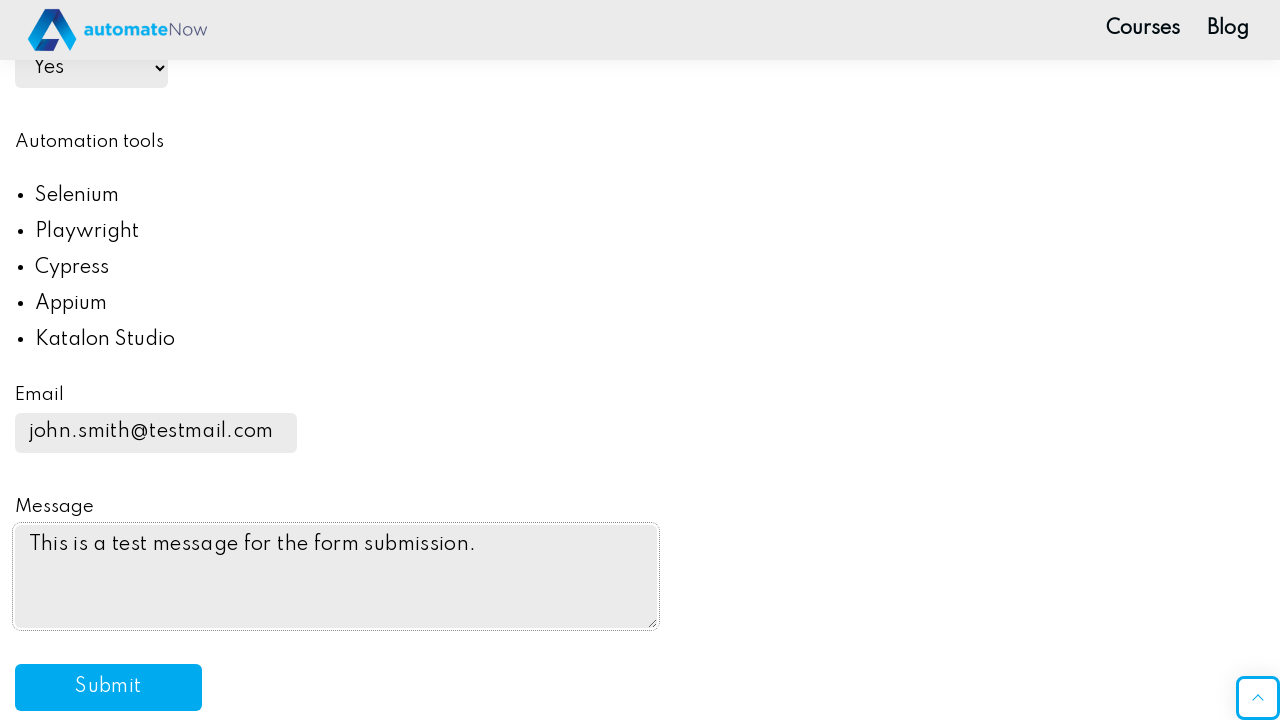

Clicked submit button at (108, 688) on #submit-btn
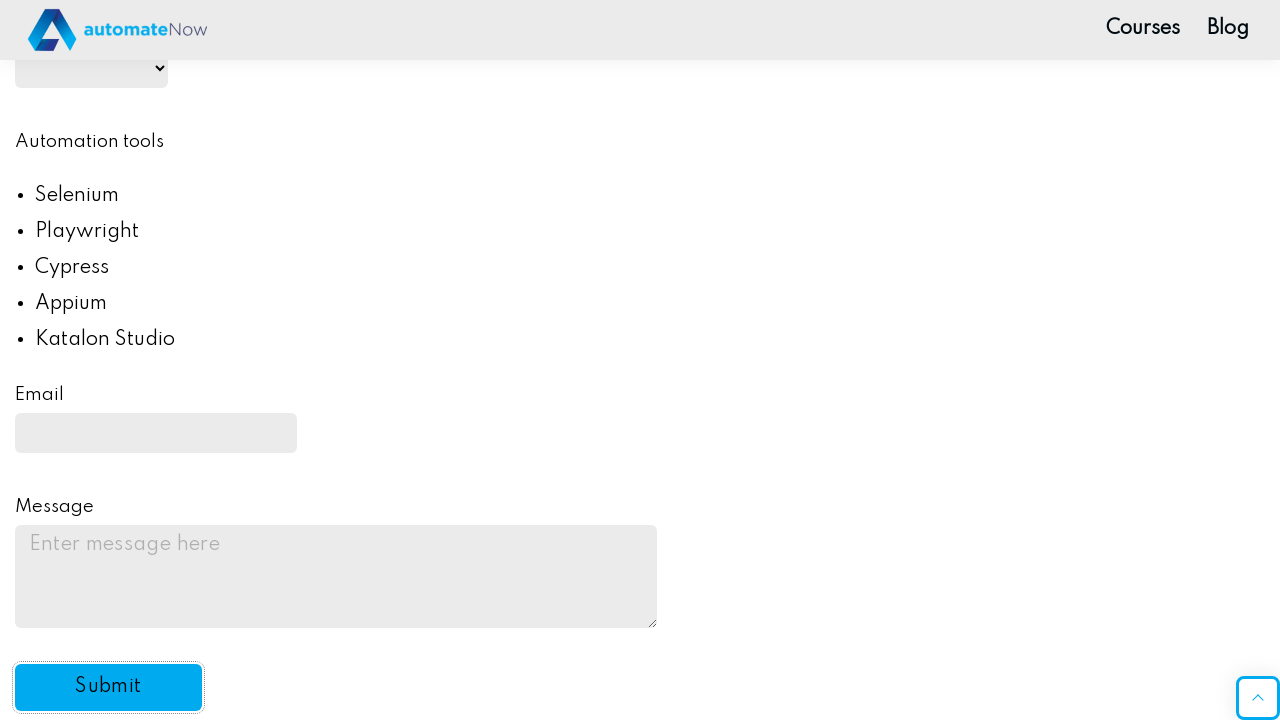

Alert accepted
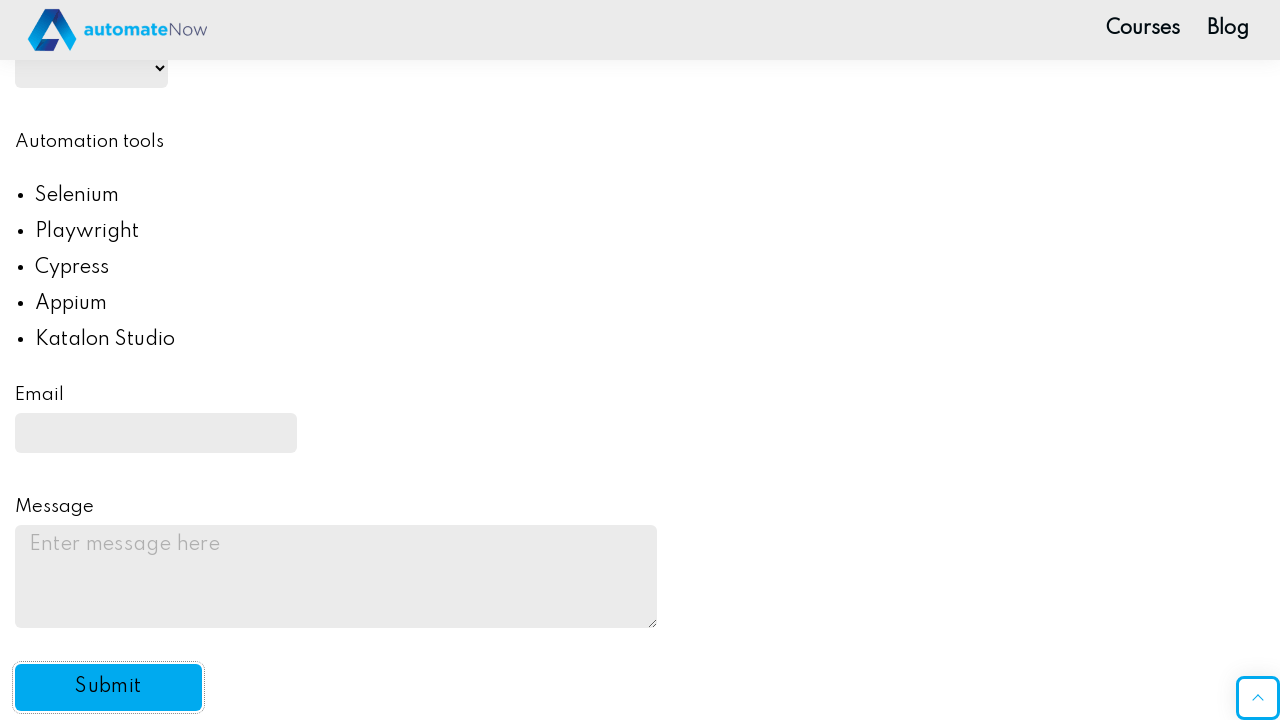

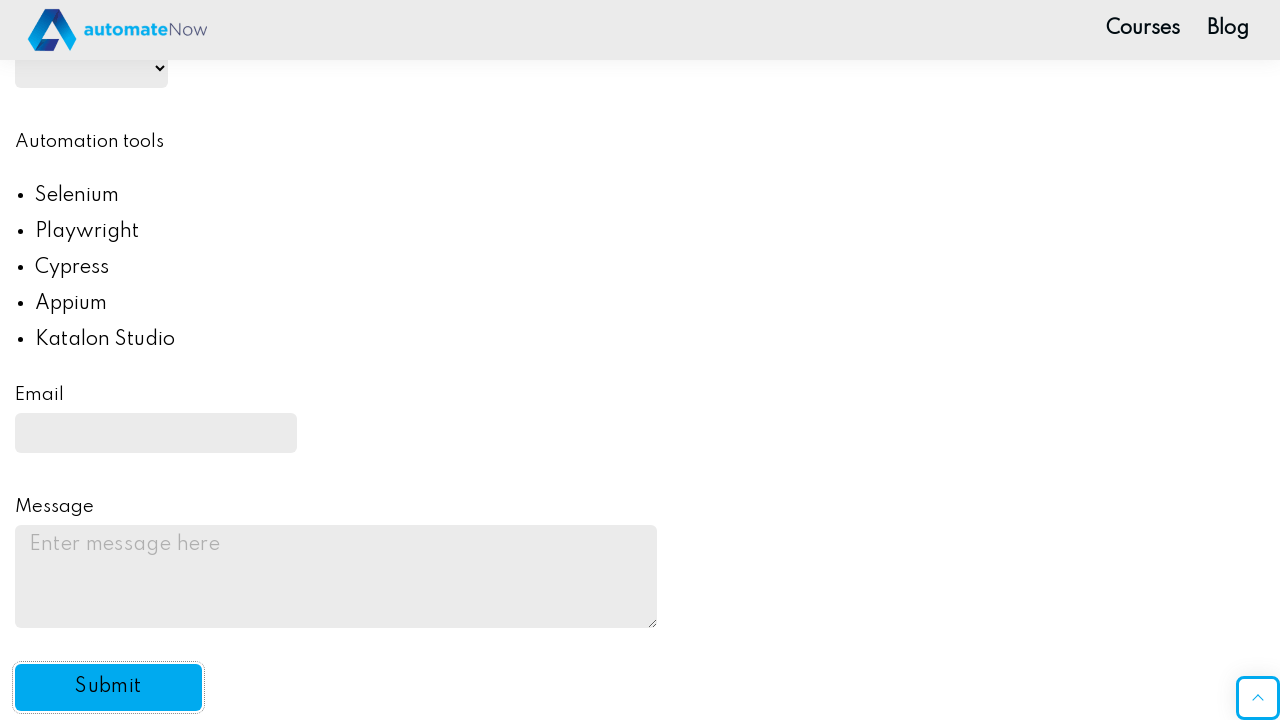